Tests Python.org search functionality by searching for "pycon" and verifying results are found

Starting URL: http://www.python.org

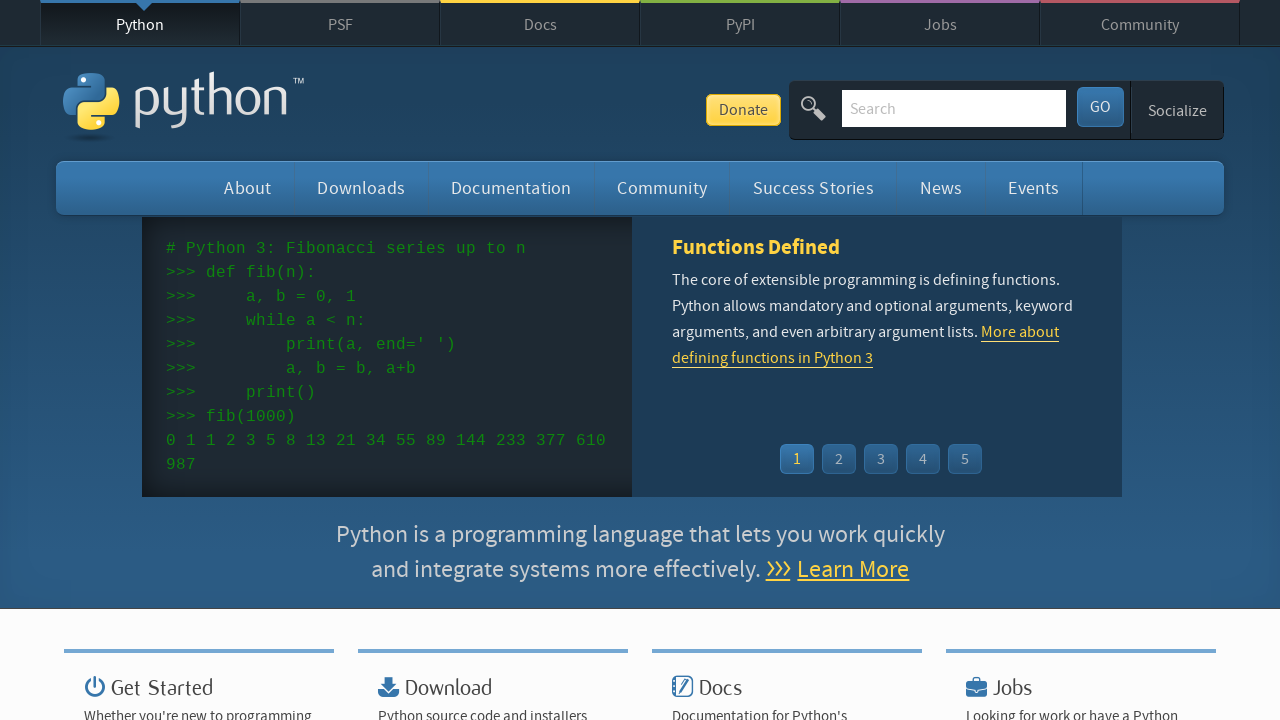

Located and cleared search input field on input[name='q']
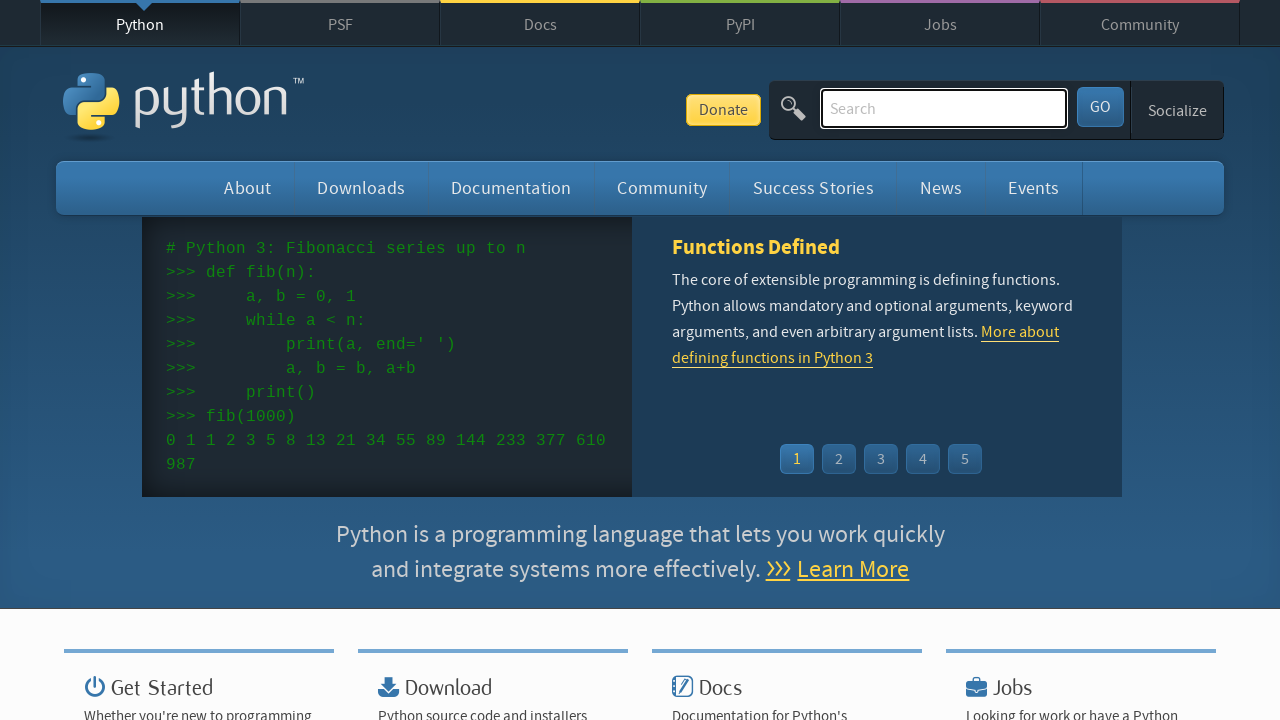

Filled search field with 'pycon' on input[name='q']
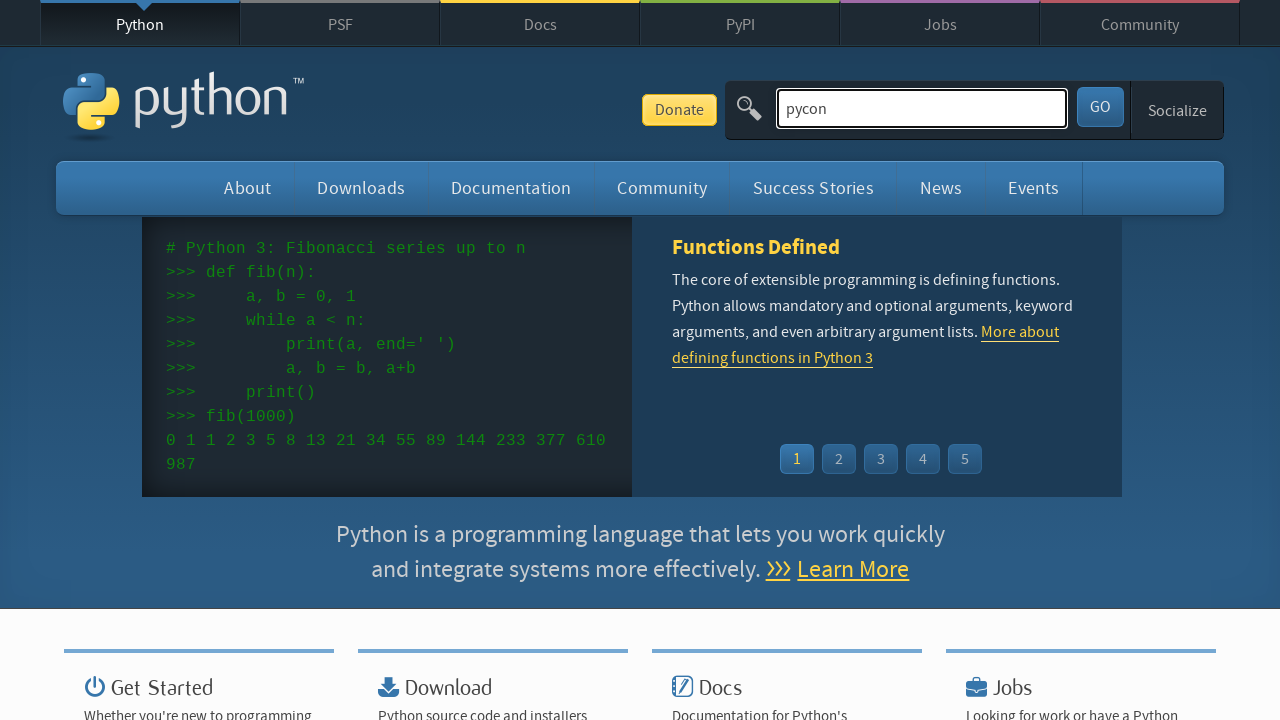

Pressed Enter to submit search query on input[name='q']
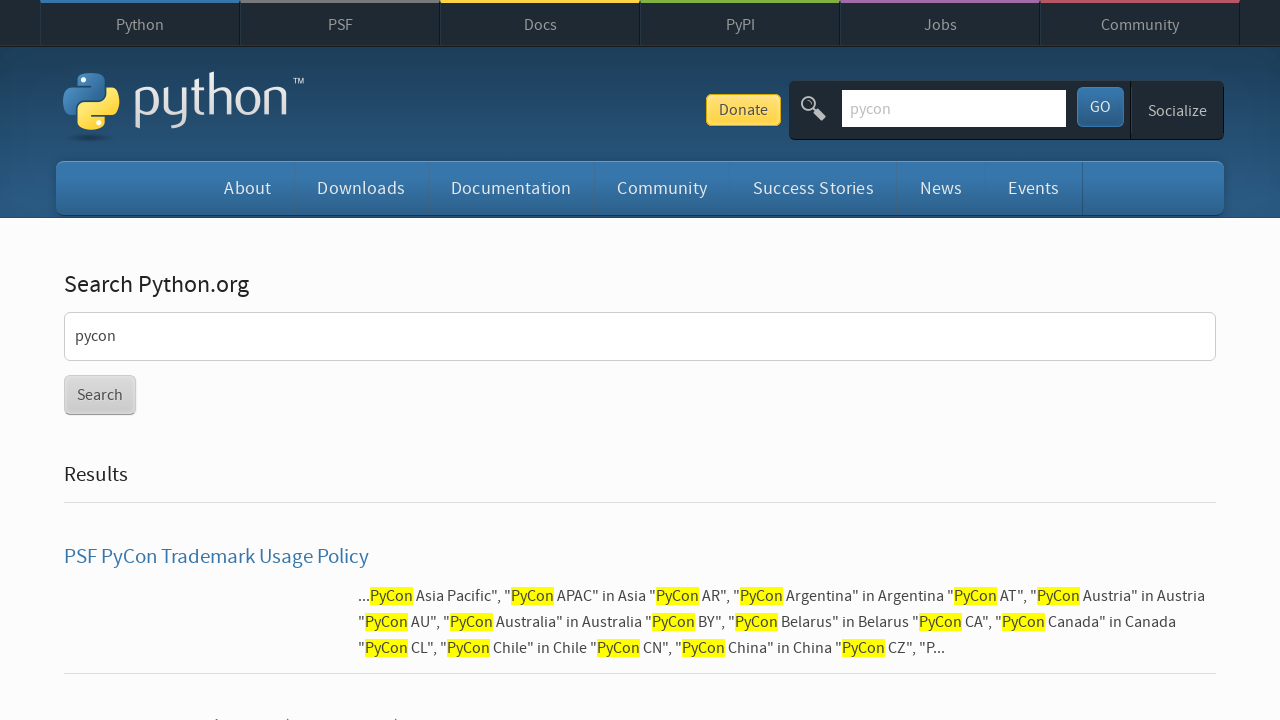

Page loaded with search results for 'pycon'
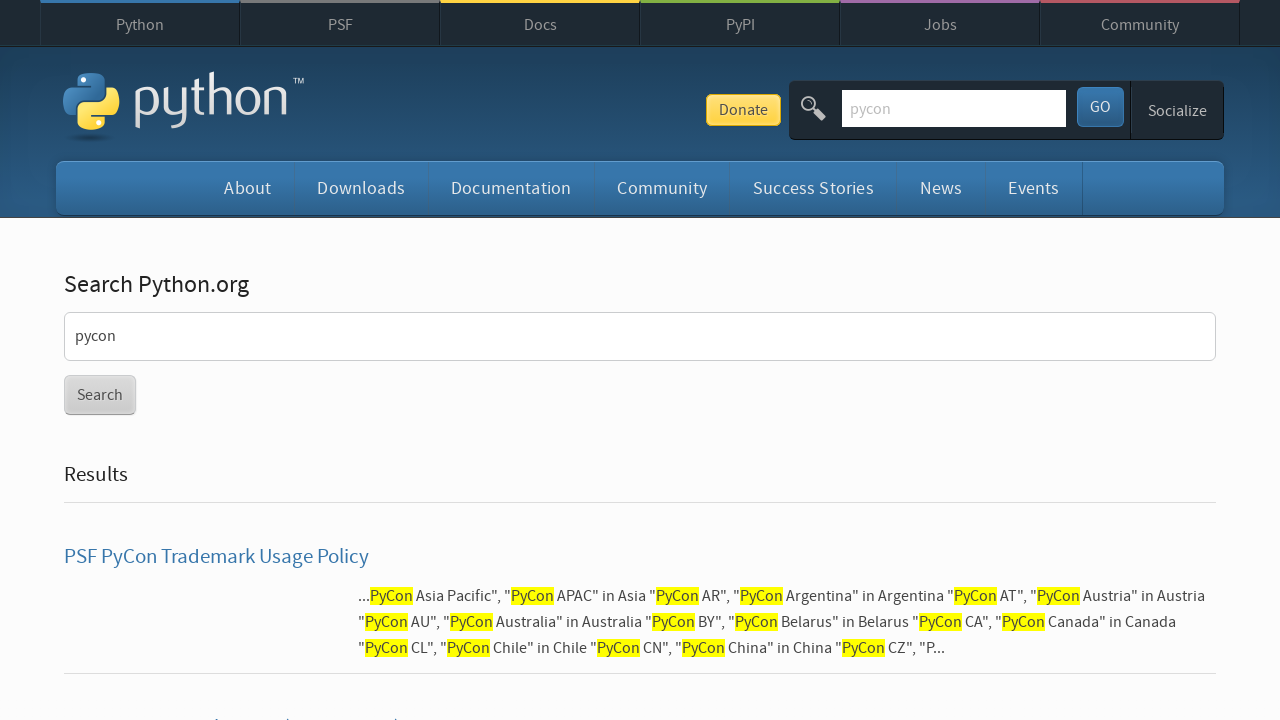

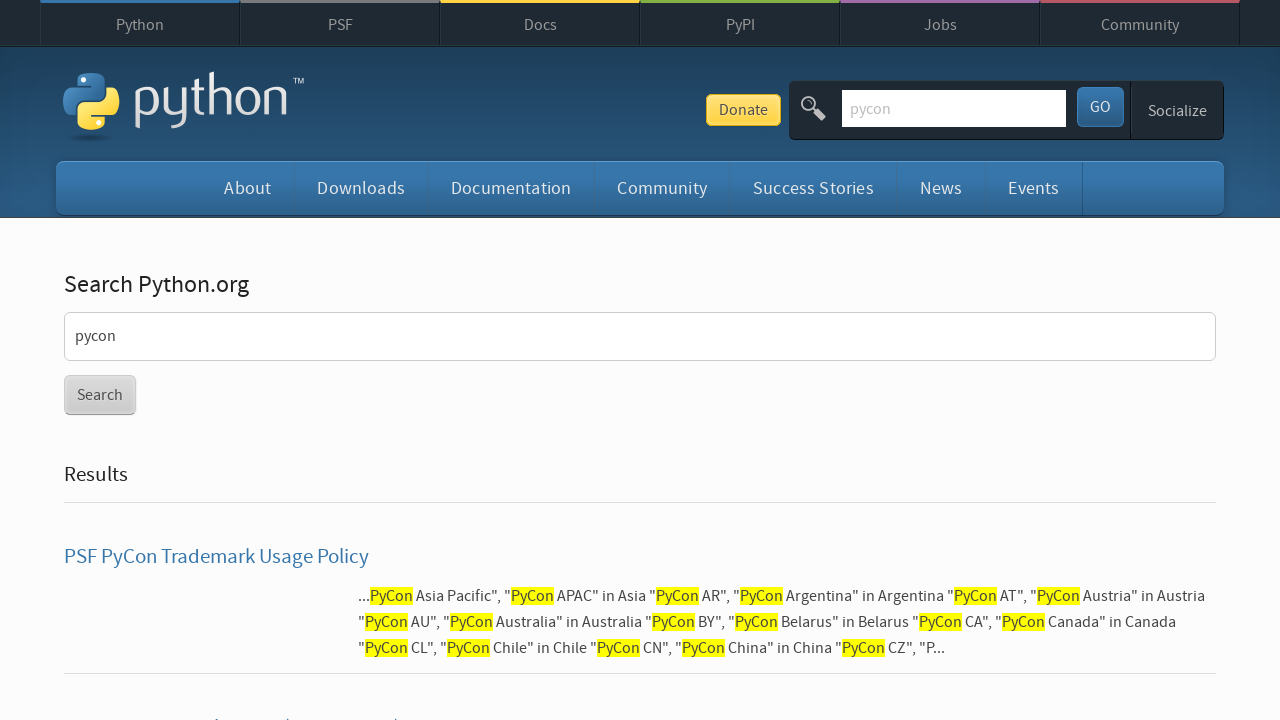